Tests maximizing the browser window after navigating to a website

Starting URL: https://www.mountsinai.org/

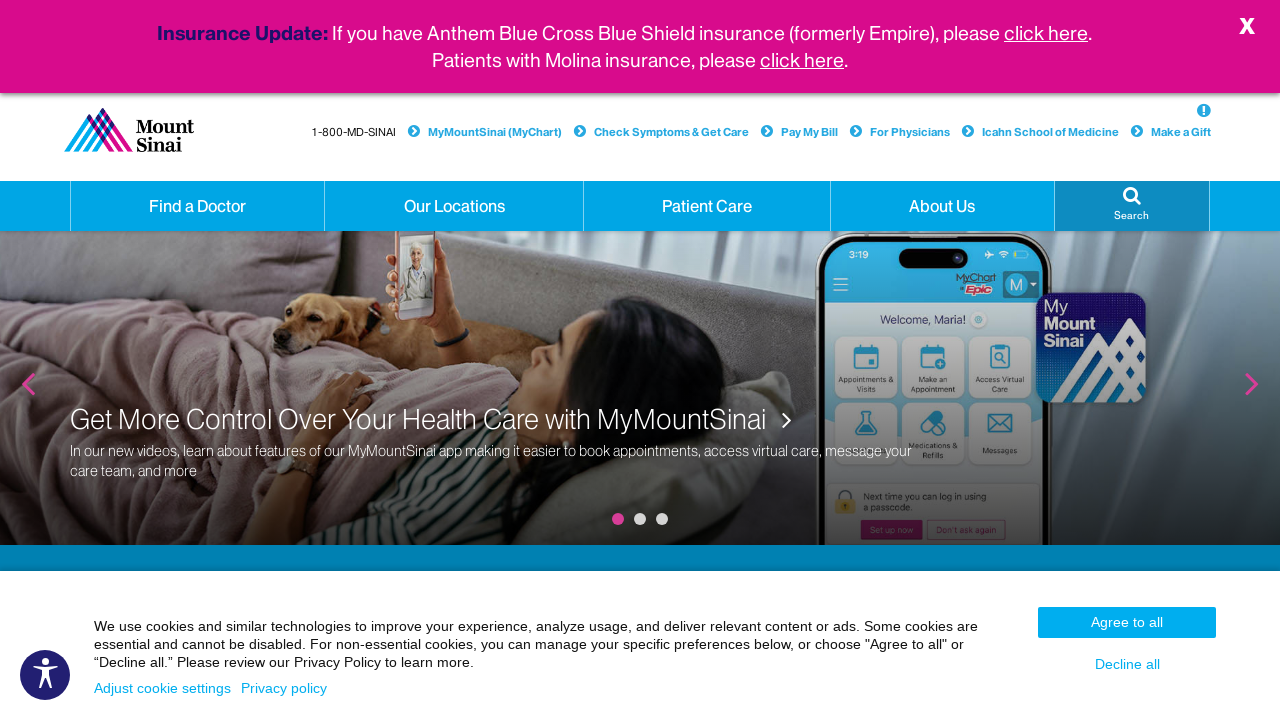

Navigated to https://www.mountsinai.org/
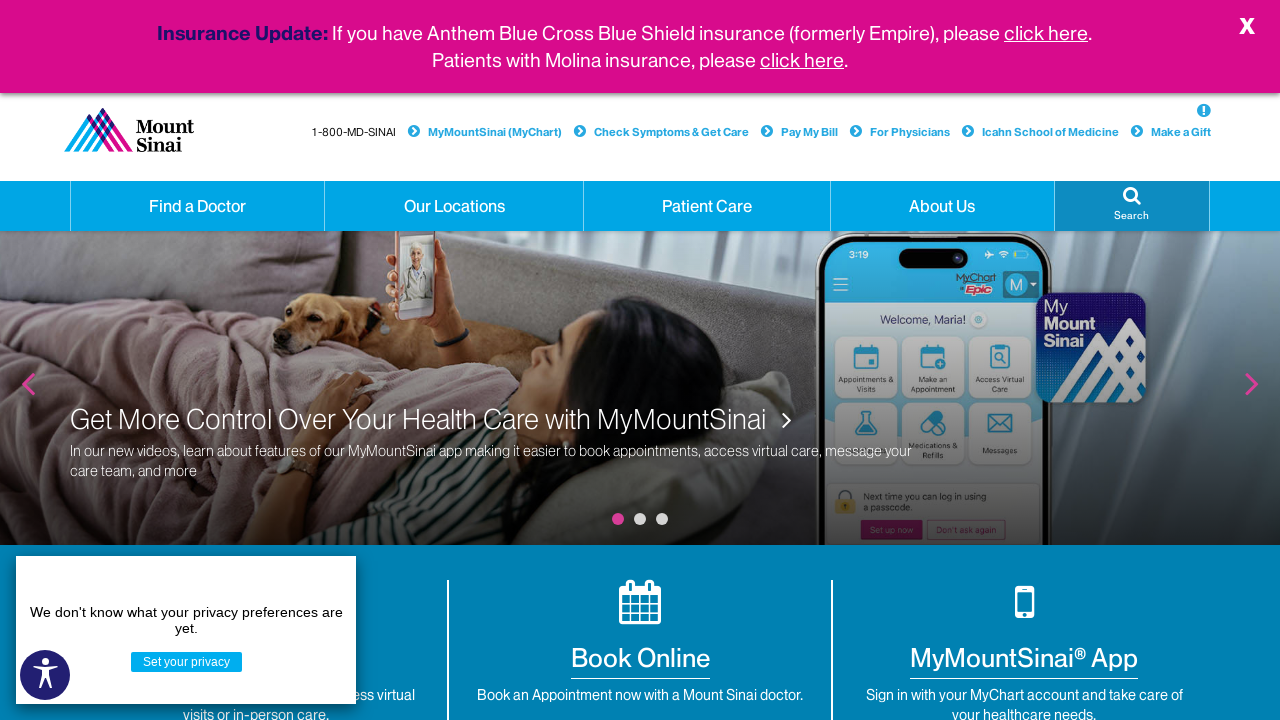

Set viewport size to 1920x1080 to maximize browser window
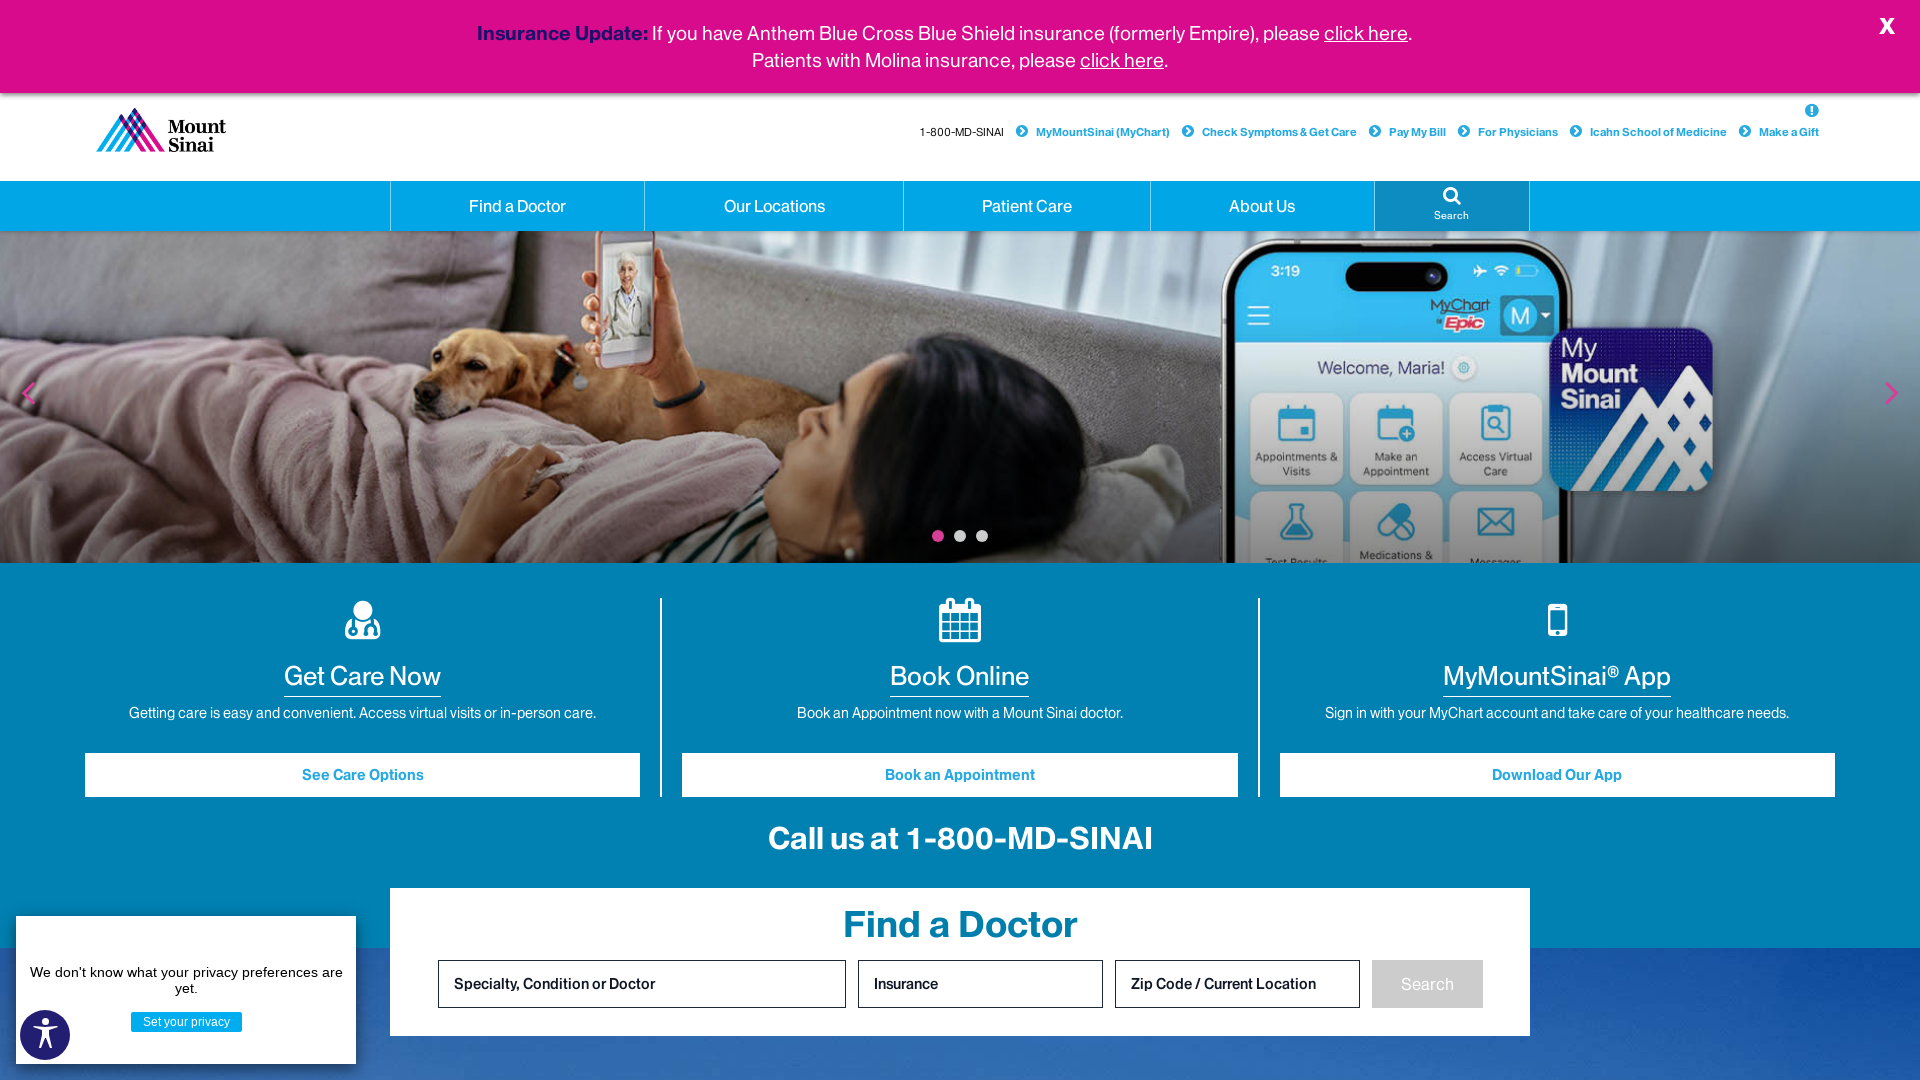

Waited 2 seconds to observe the maximized window state
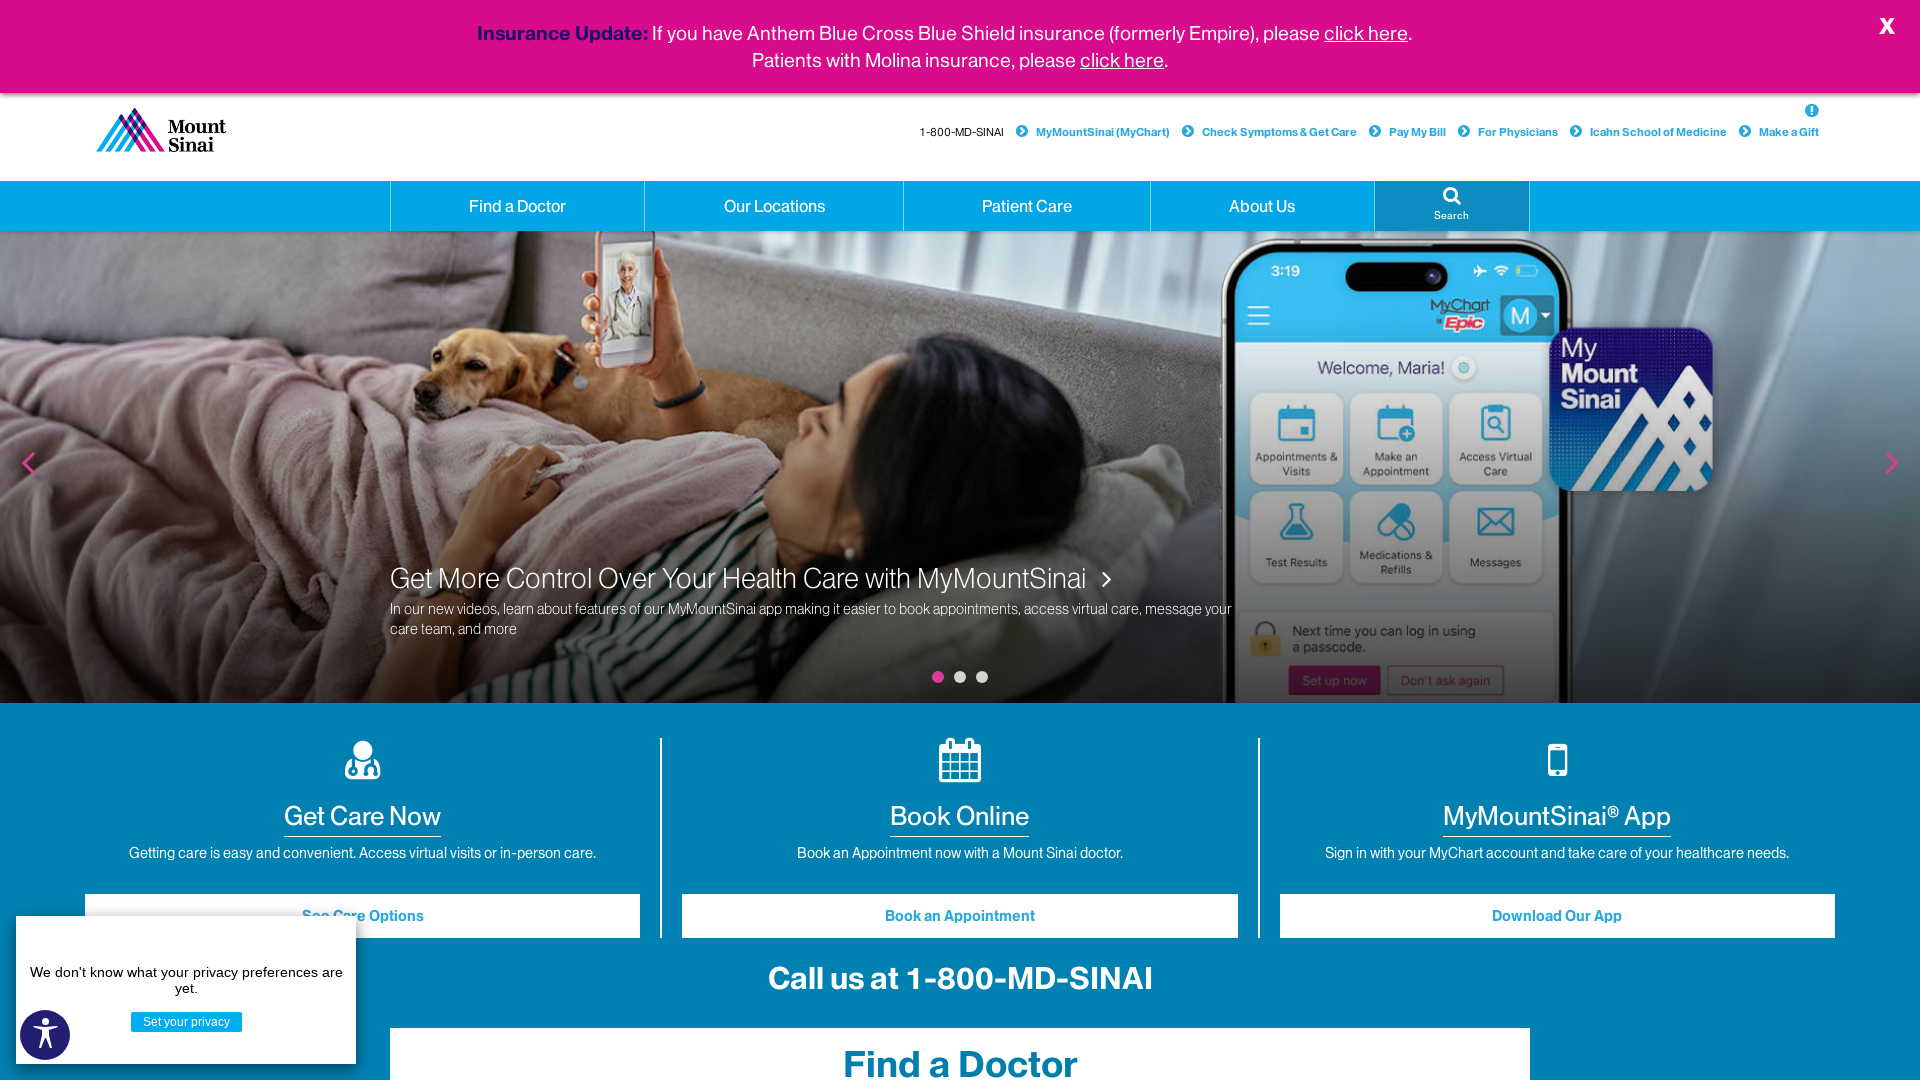

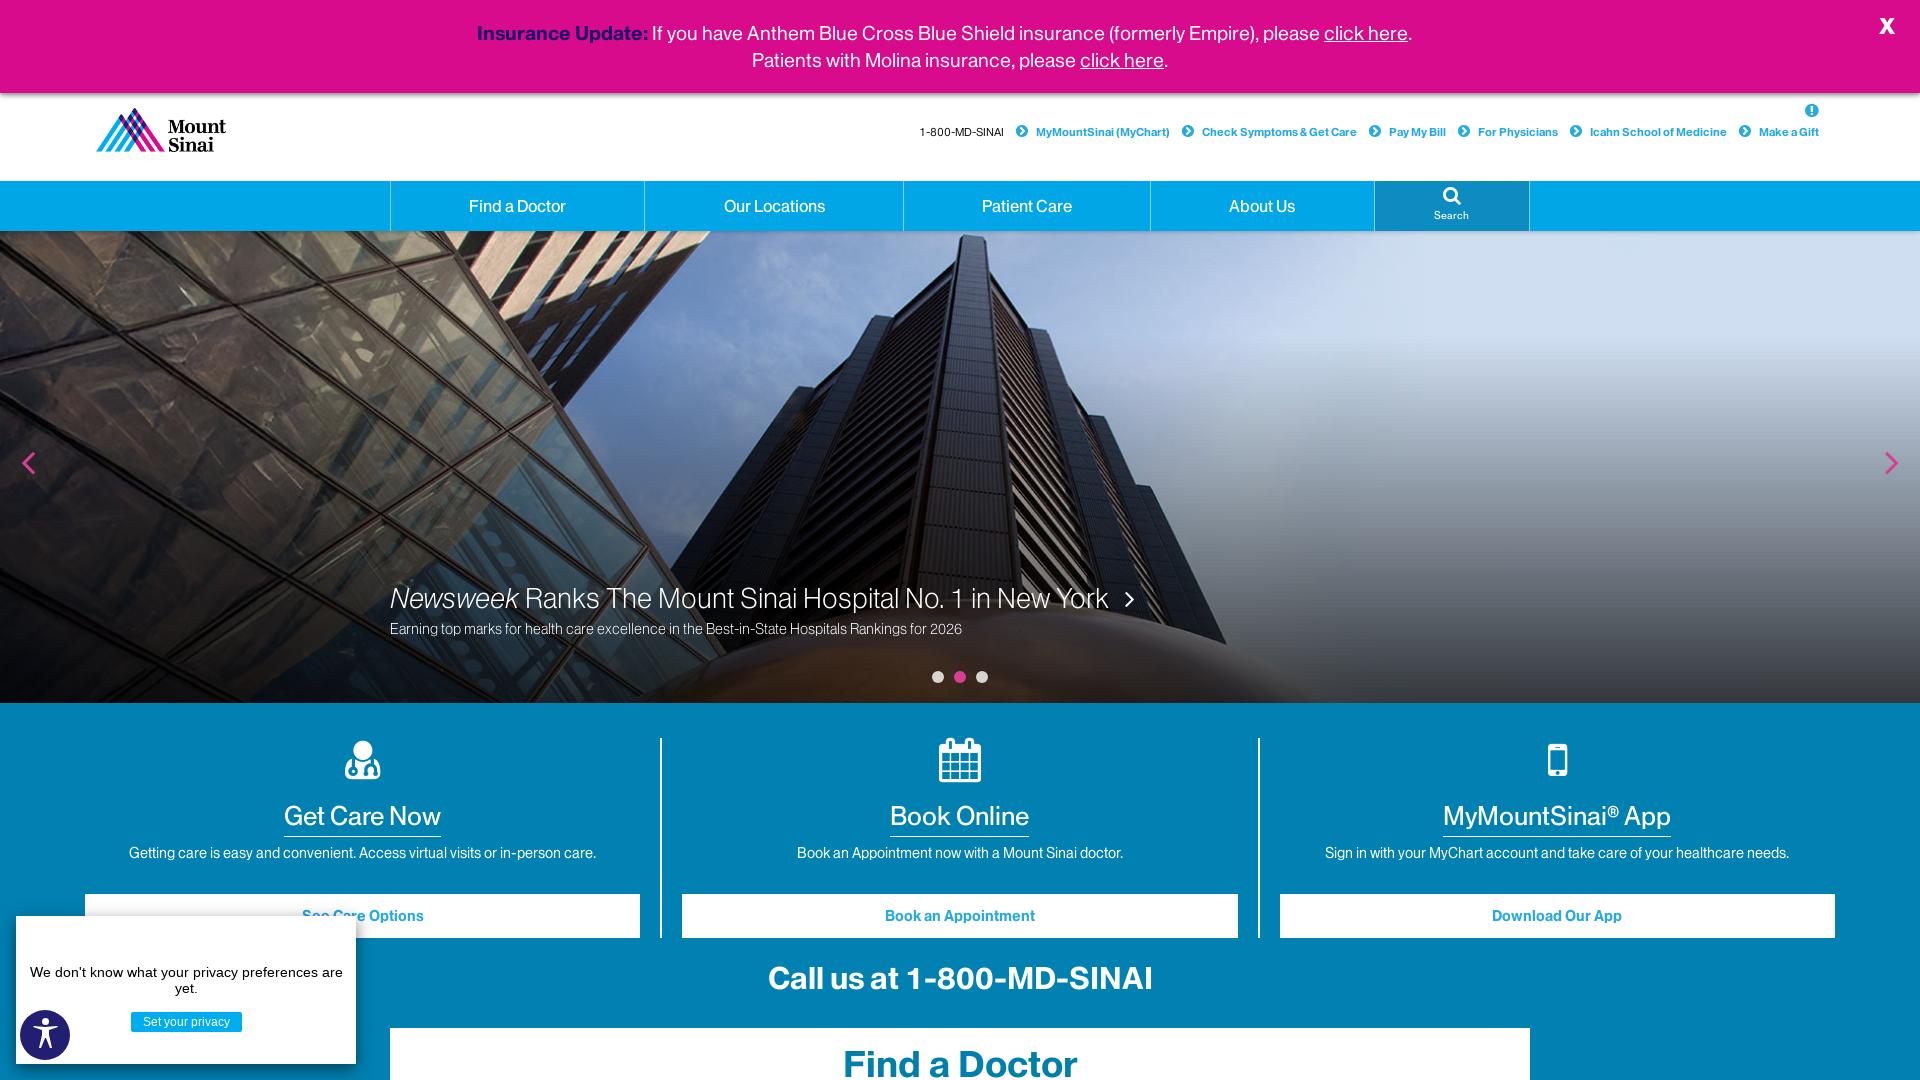